Navigates to ProductionCrate's VFX search results for "burning letter" effects, scrolls through the effect cards, clicks on the first effect to view its details, then navigates back to the search results.

Starting URL: https://www.productioncrate.com/search/burning%20letter?main_category=vfx

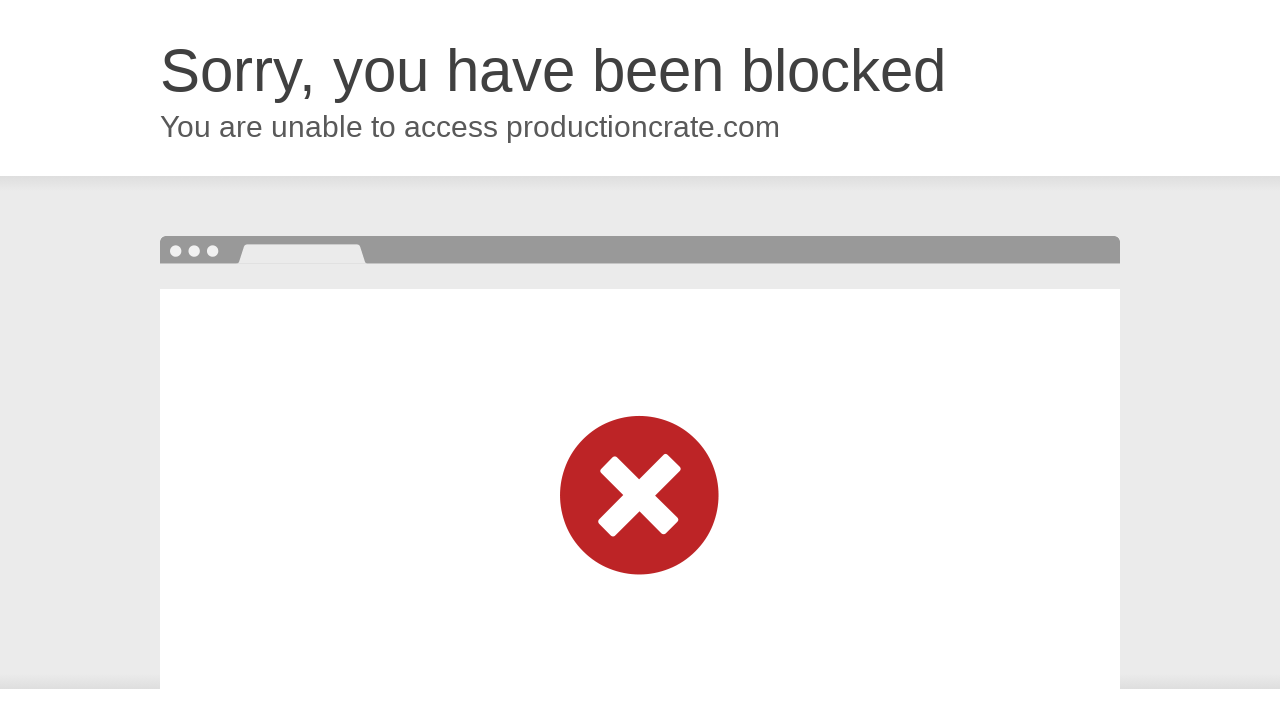

Waited for page to reach networkidle state
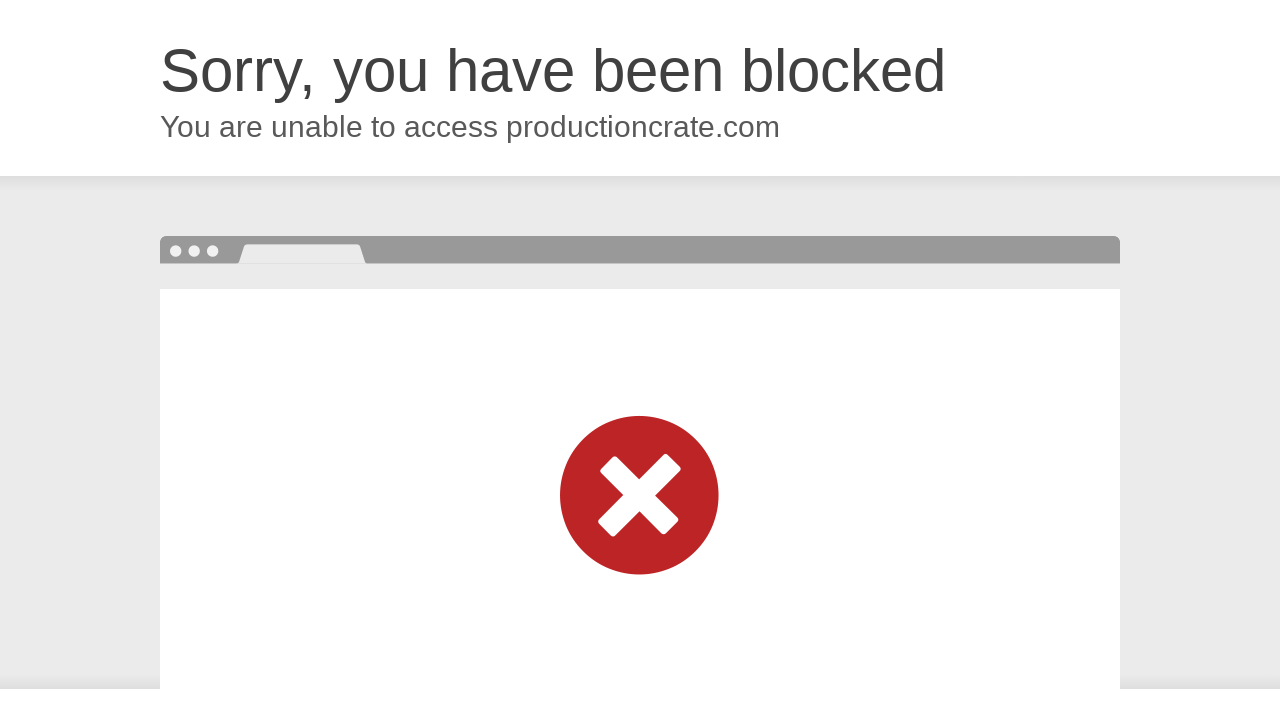

Waited 3 seconds for additional page content to load
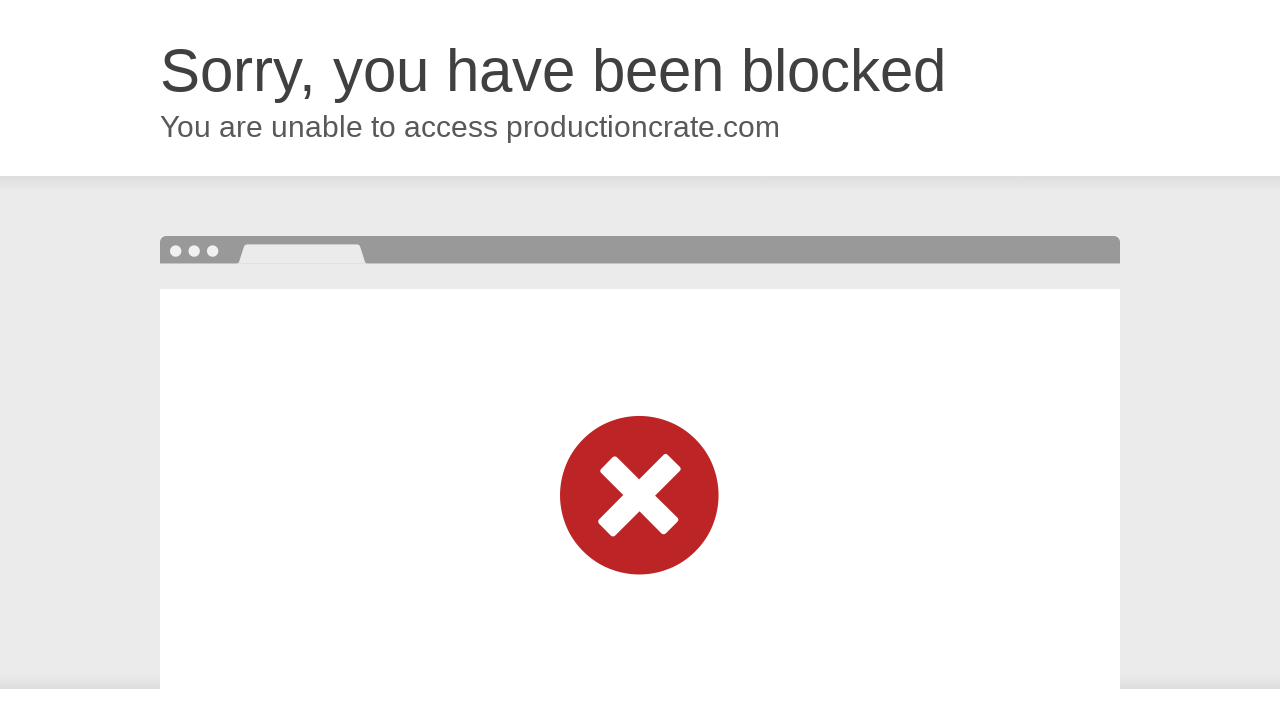

Located effect containers using class selectors
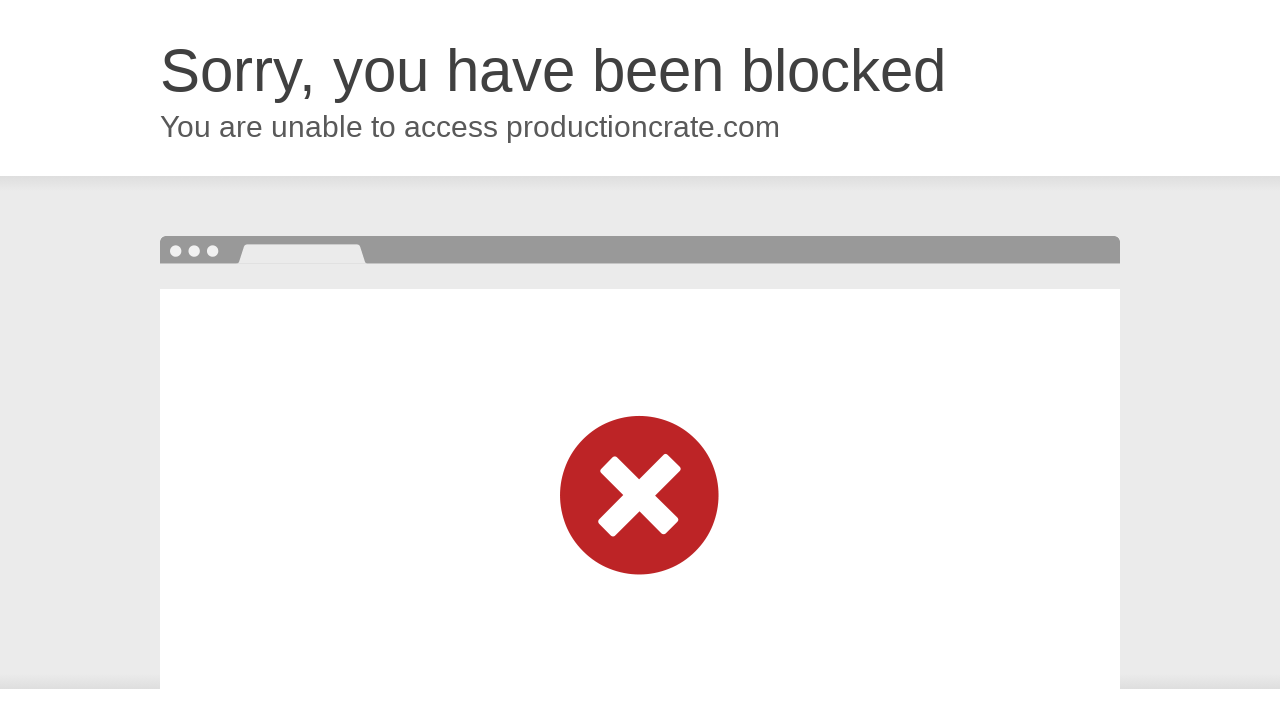

Scrolled effect container 1 into view
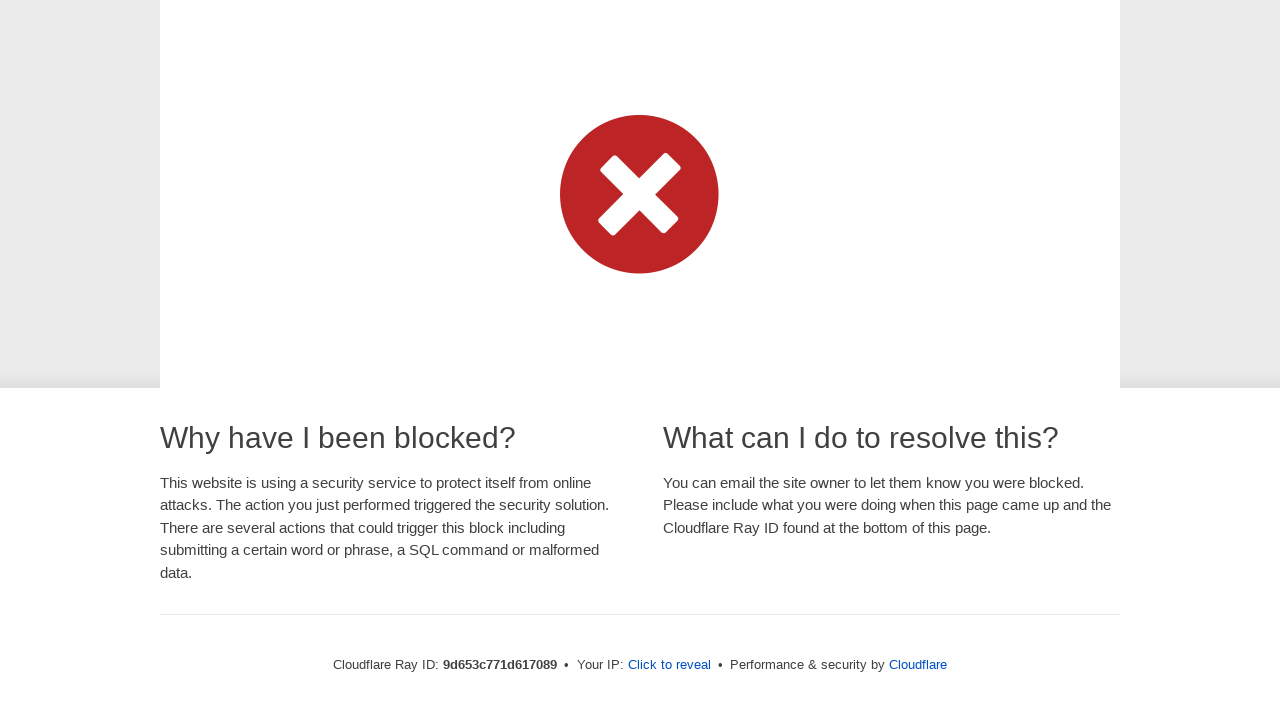

Waited 500ms after scrolling container 1
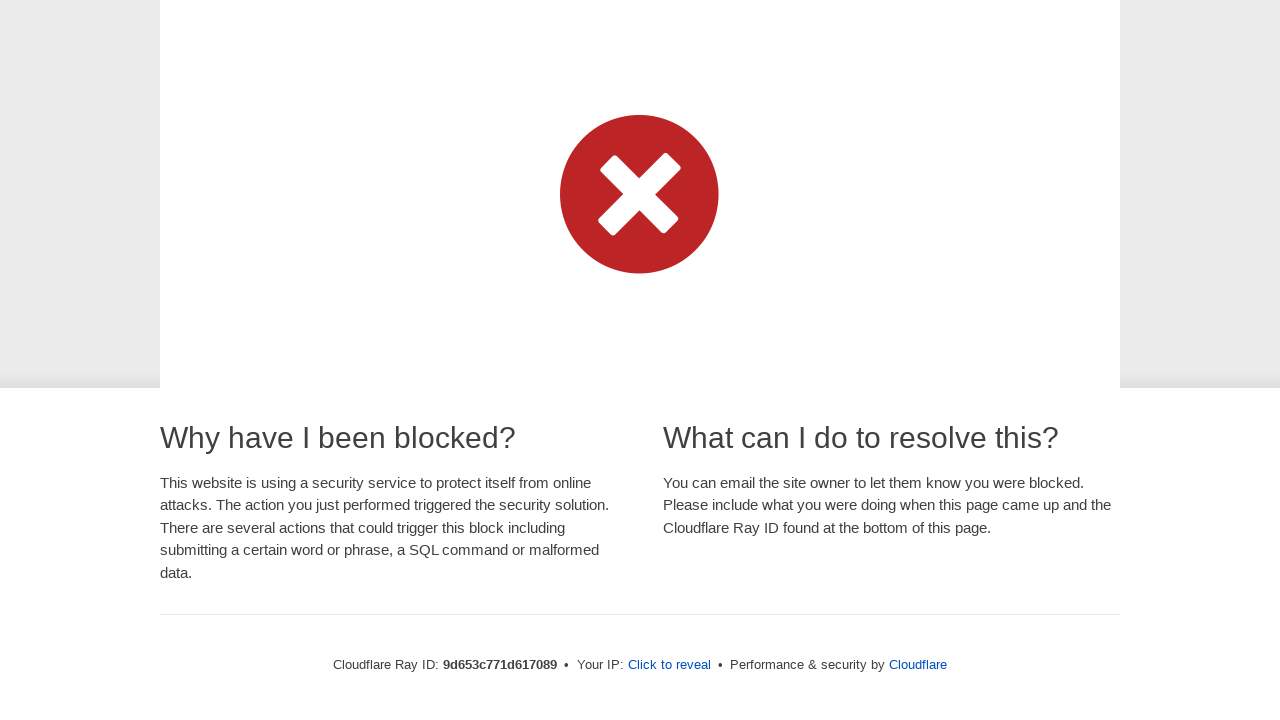

Scrolled effect container 2 into view
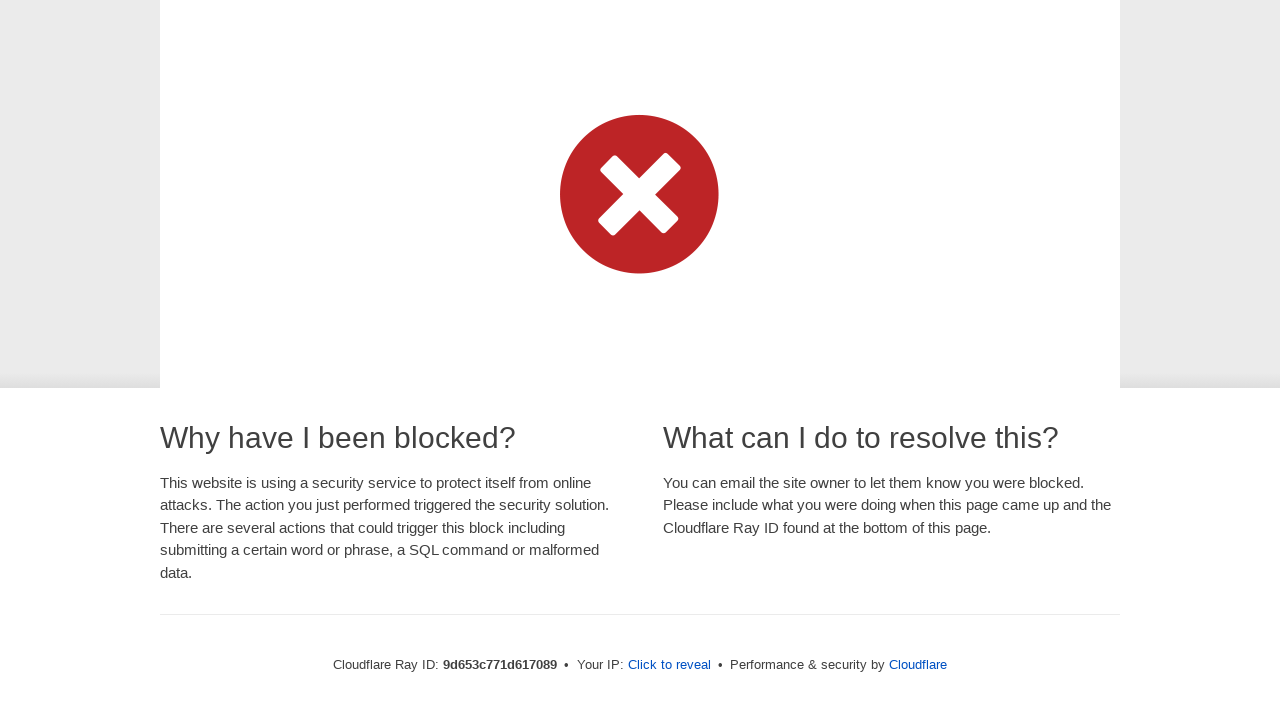

Waited 500ms after scrolling container 2
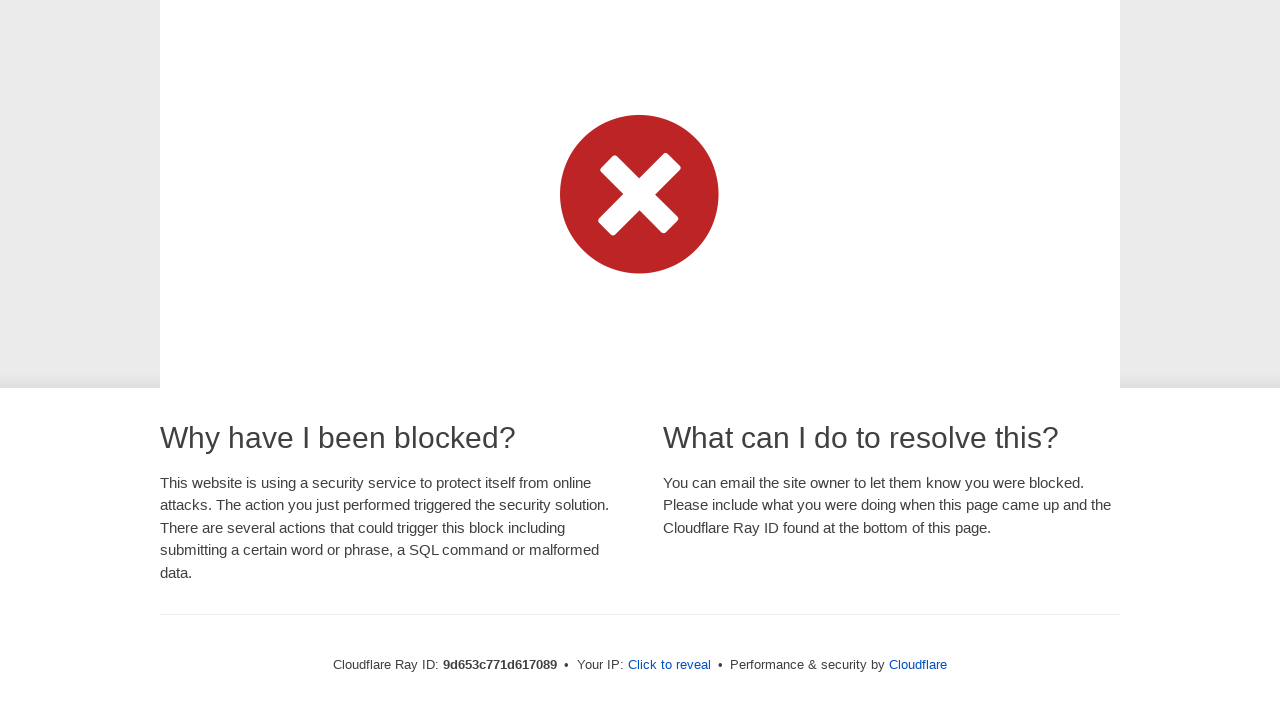

Scrolled effect container 3 into view
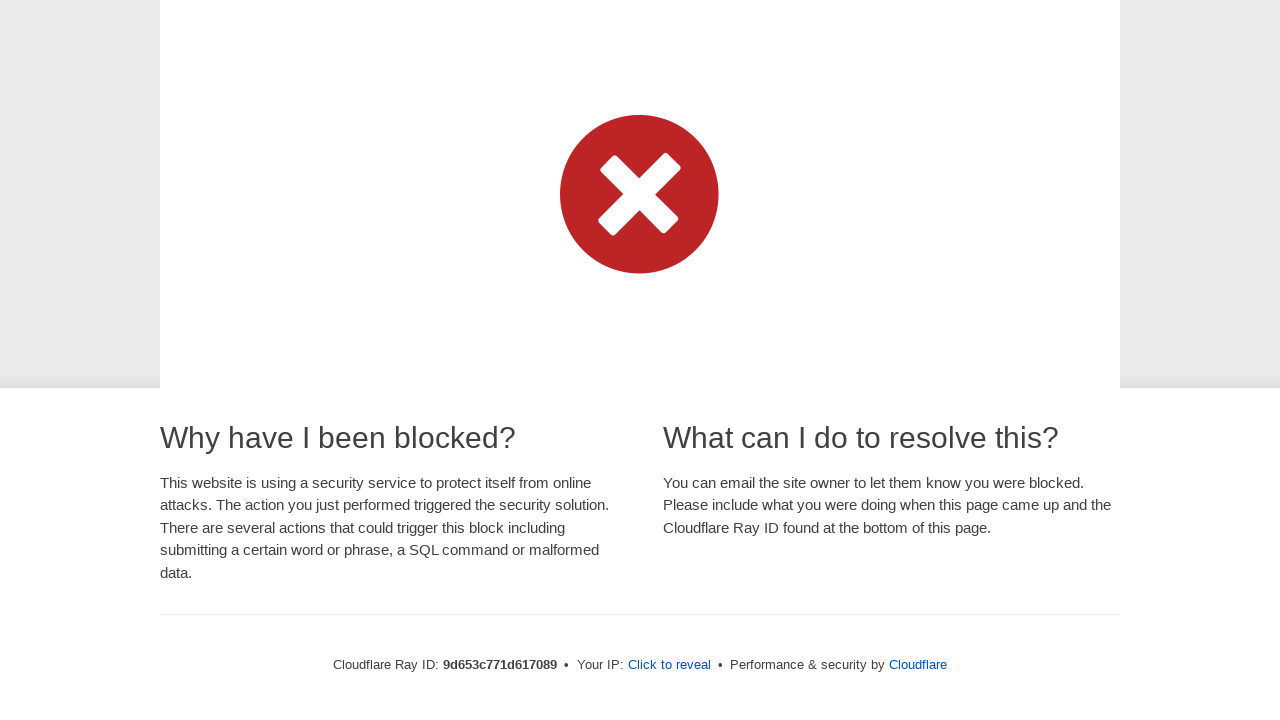

Waited 500ms after scrolling container 3
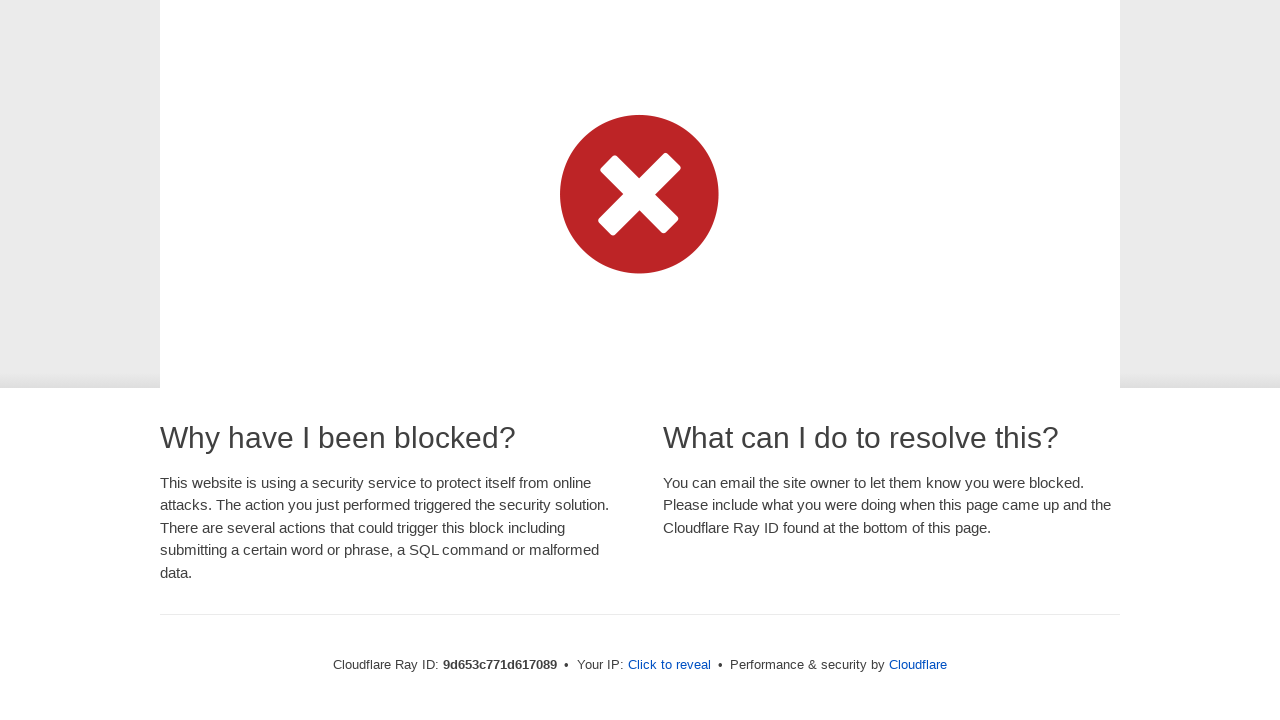

Selected first effect container
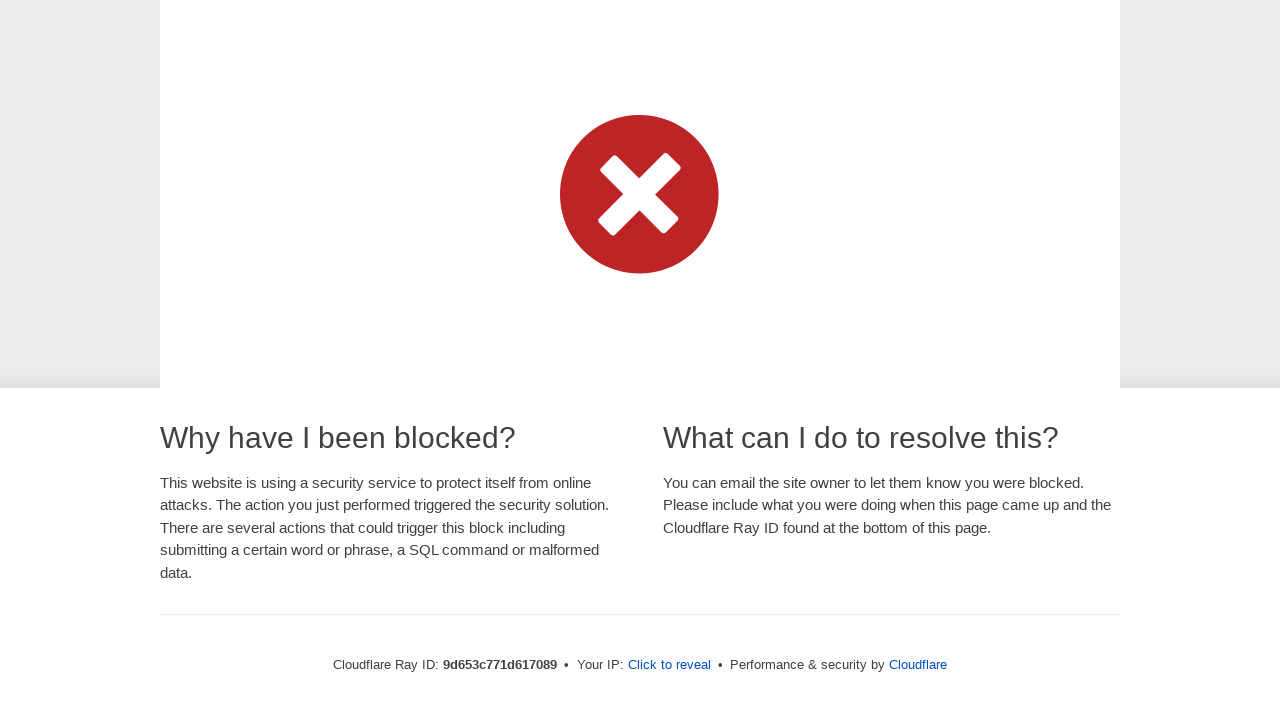

Located clickable link/button in first effect container
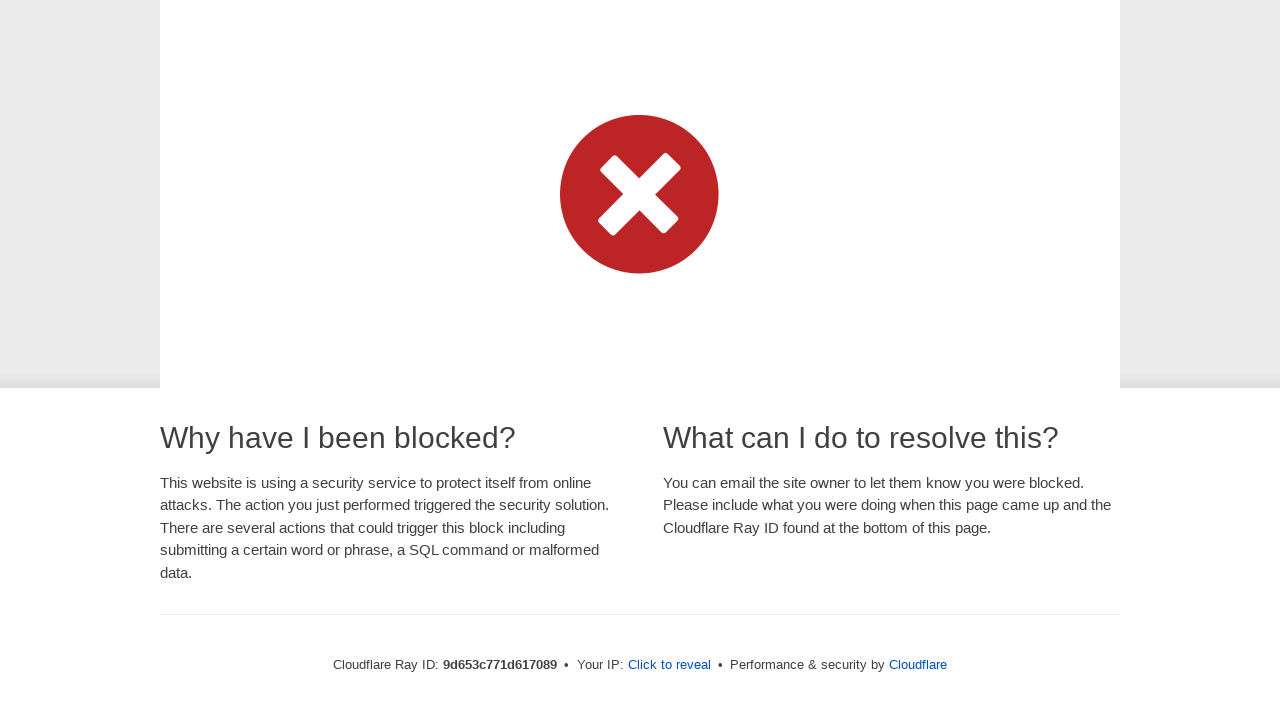

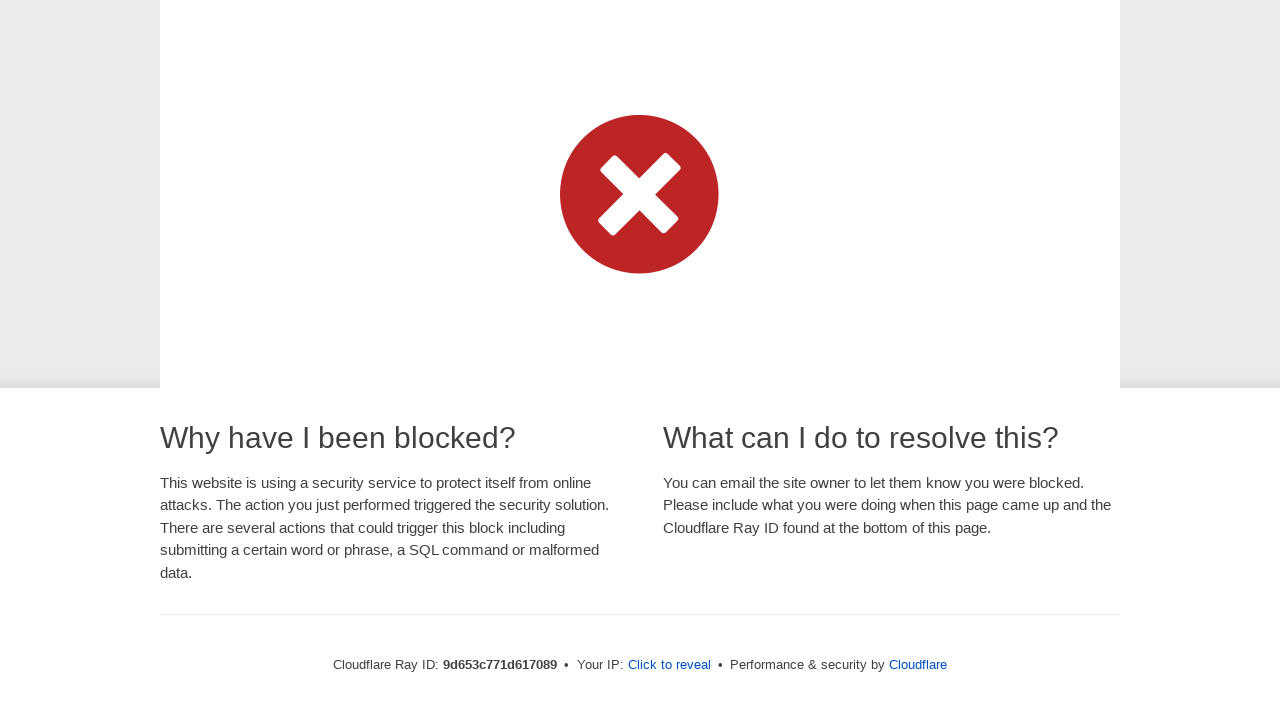